Tests product search functionality on an e-commerce practice site by searching for "ca", verifying 4 products are visible, and adding the third product to cart

Starting URL: https://rahulshettyacademy.com/seleniumPractise/#/

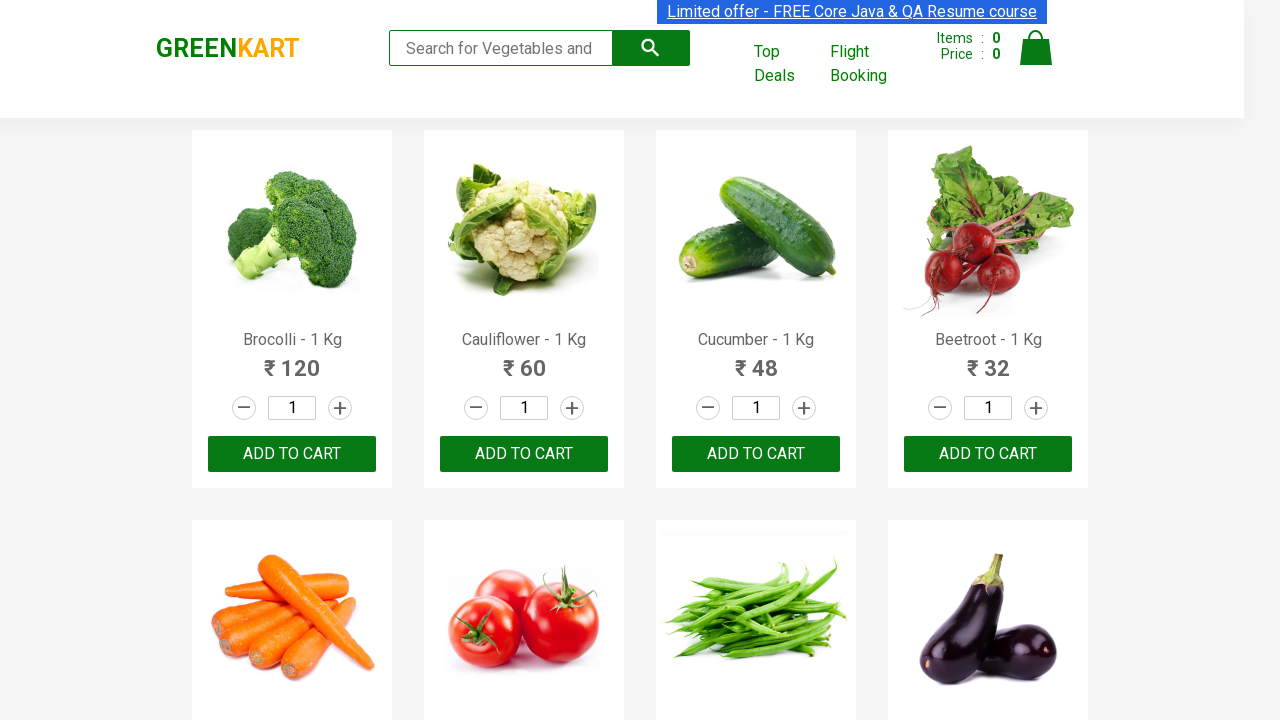

Filled search box with 'ca' on .search-keyword
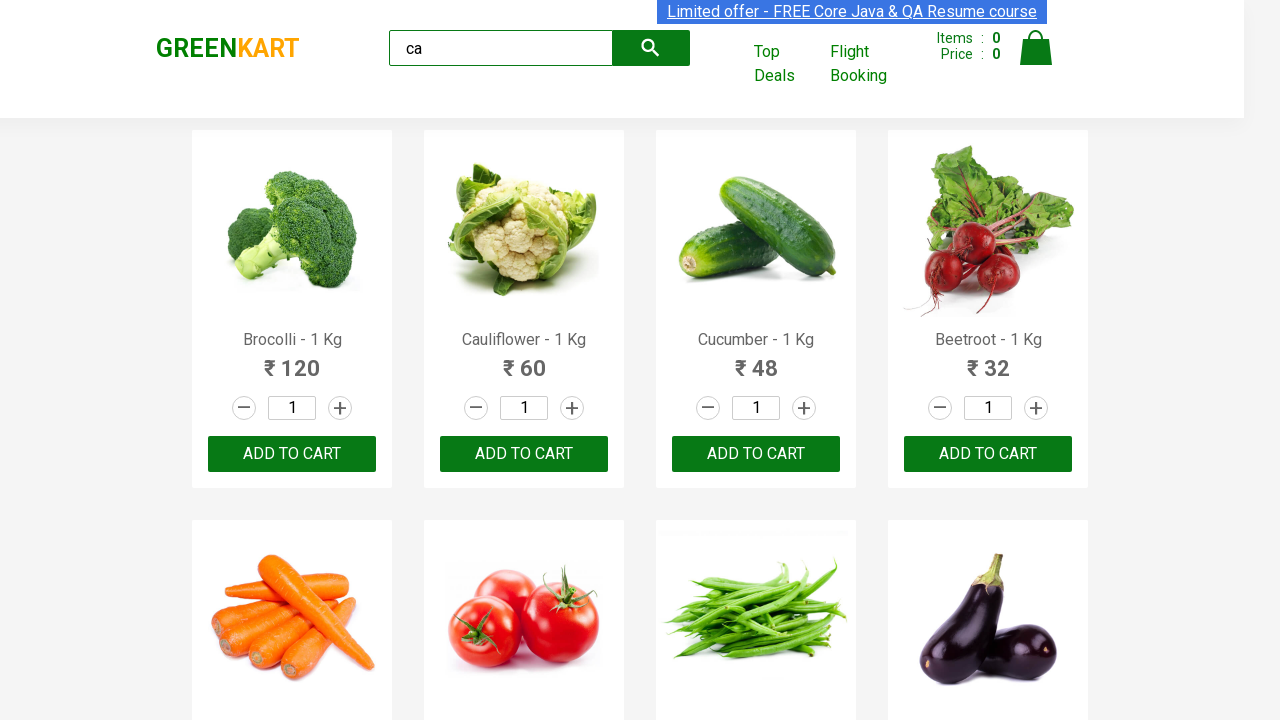

Waited 2 seconds for search results to load
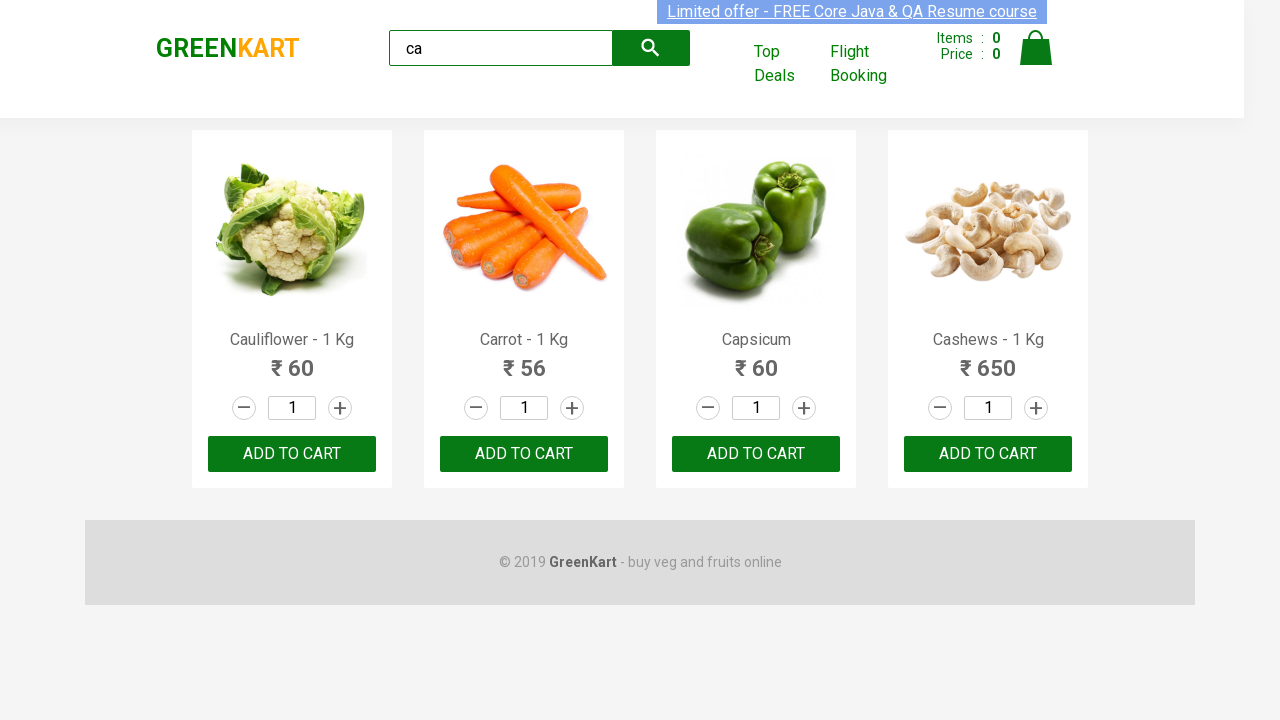

Verified 4 visible products are displayed
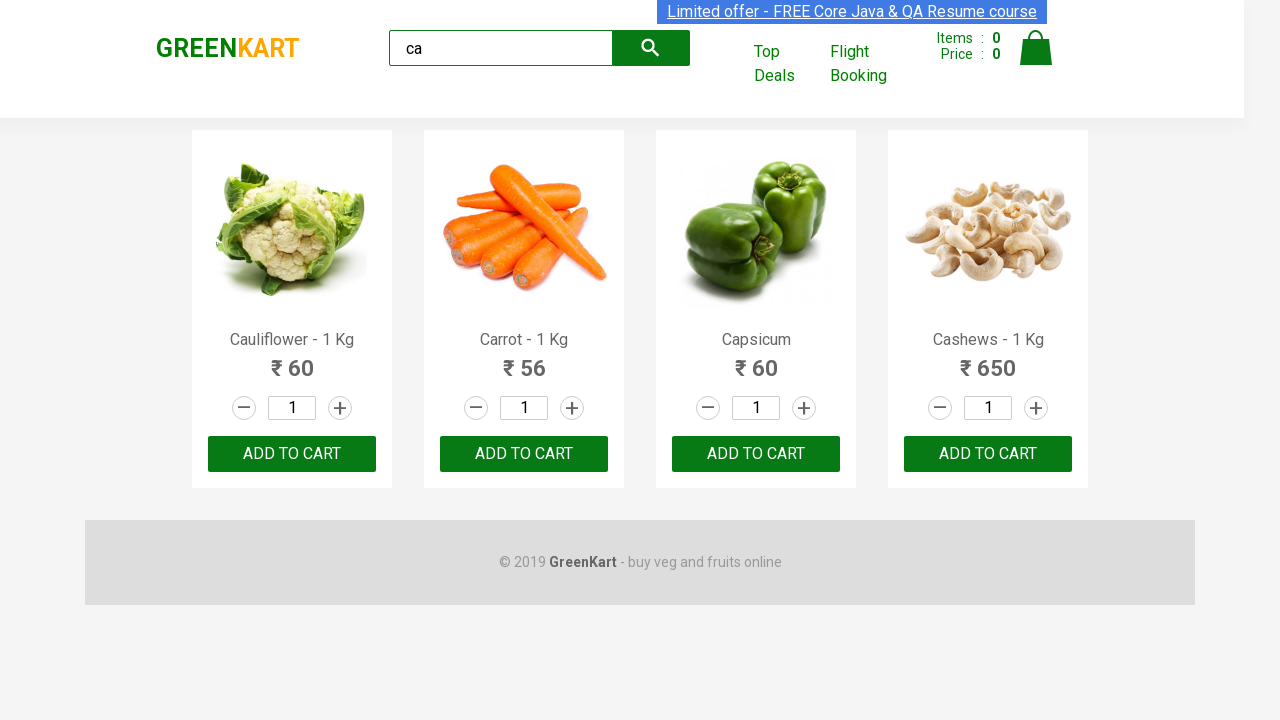

Verified 4 products exist in products container
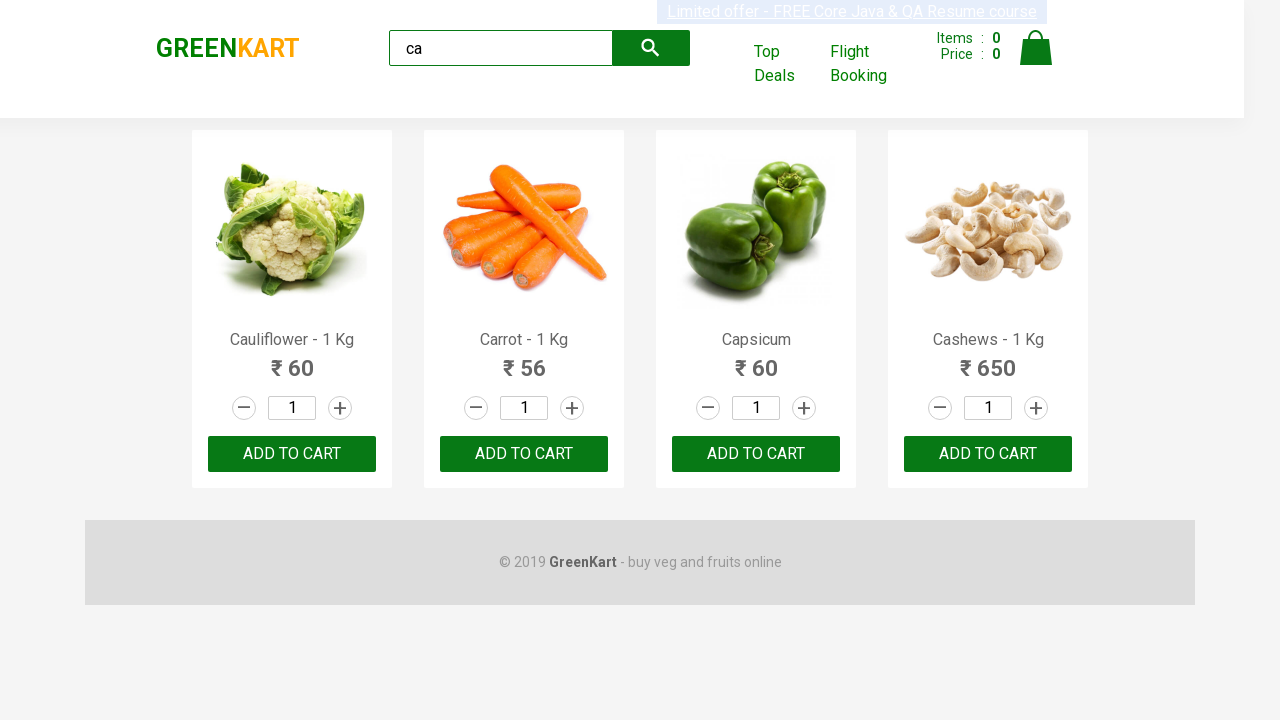

Clicked ADD TO CART button on the third product at (756, 454) on .products .product >> nth=2 >> text=ADD TO CART
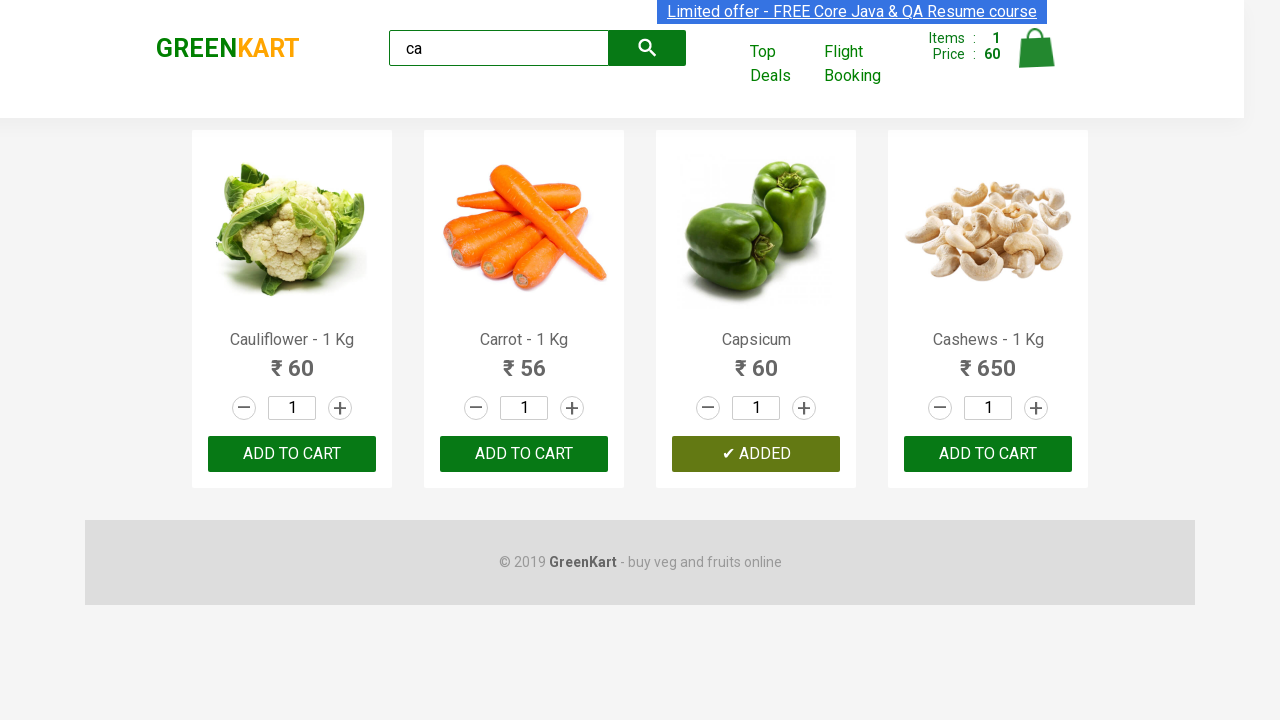

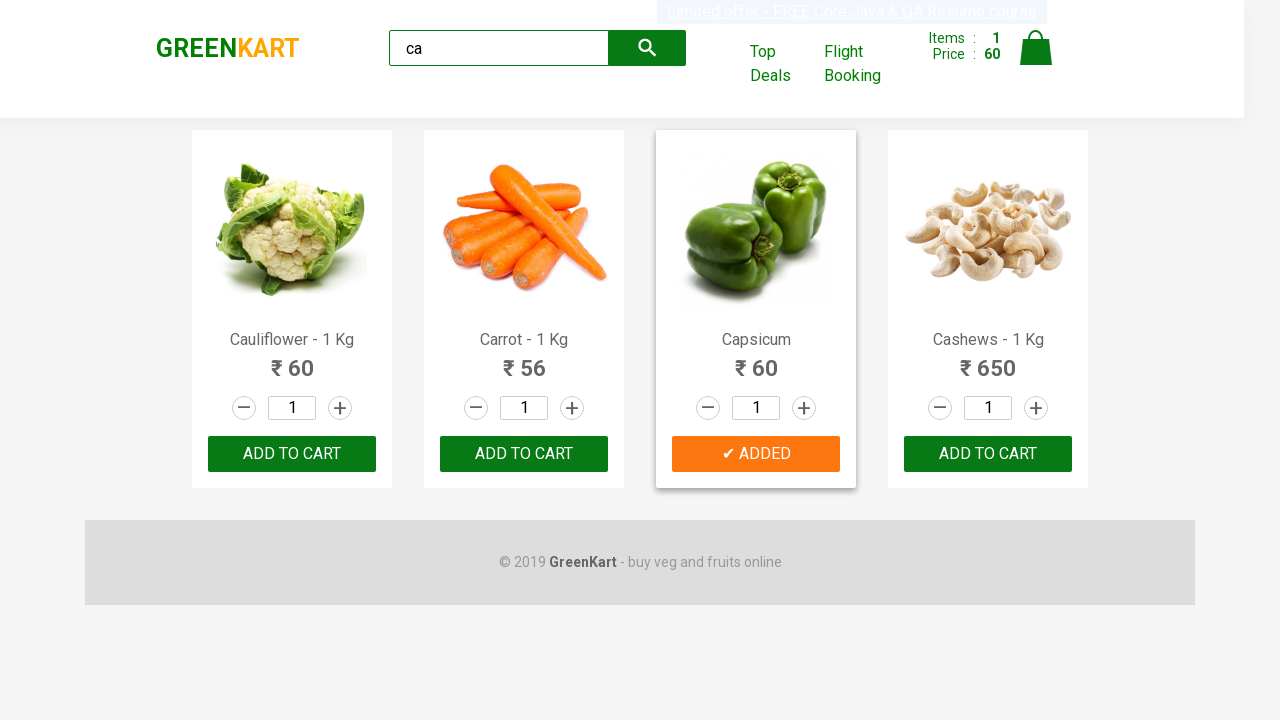